Tests JavaScript alert handling by clicking a button that triggers a JS alert and then interacting with the alert popup

Starting URL: https://the-internet.herokuapp.com/javascript_alerts

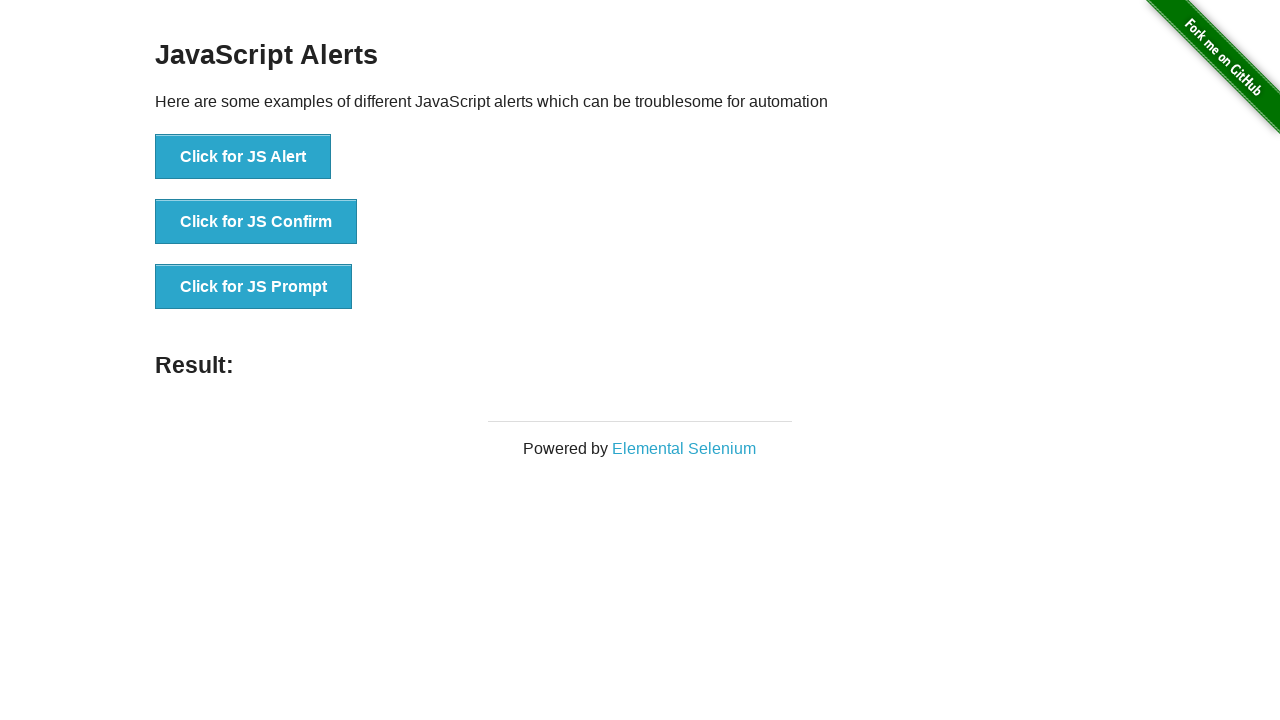

Clicked button to trigger JavaScript alert at (243, 157) on xpath=//button[text()='Click for JS Alert']
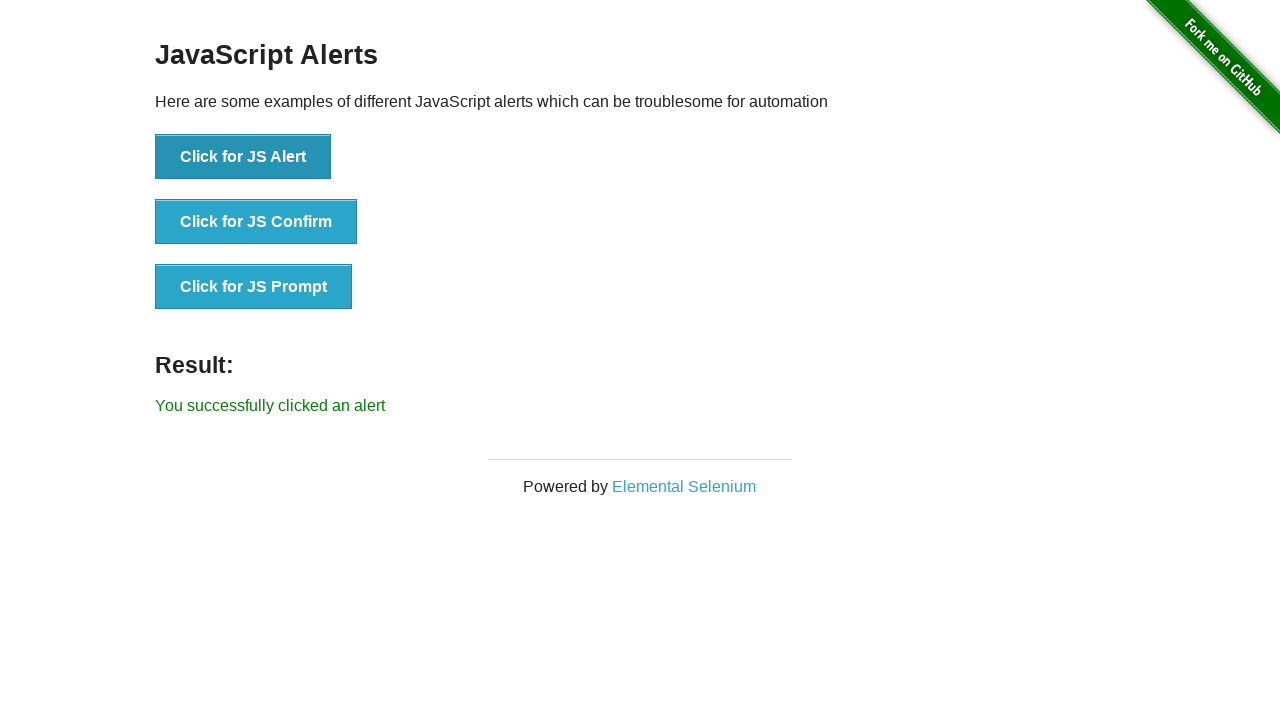

Set up dialog handler to accept alert
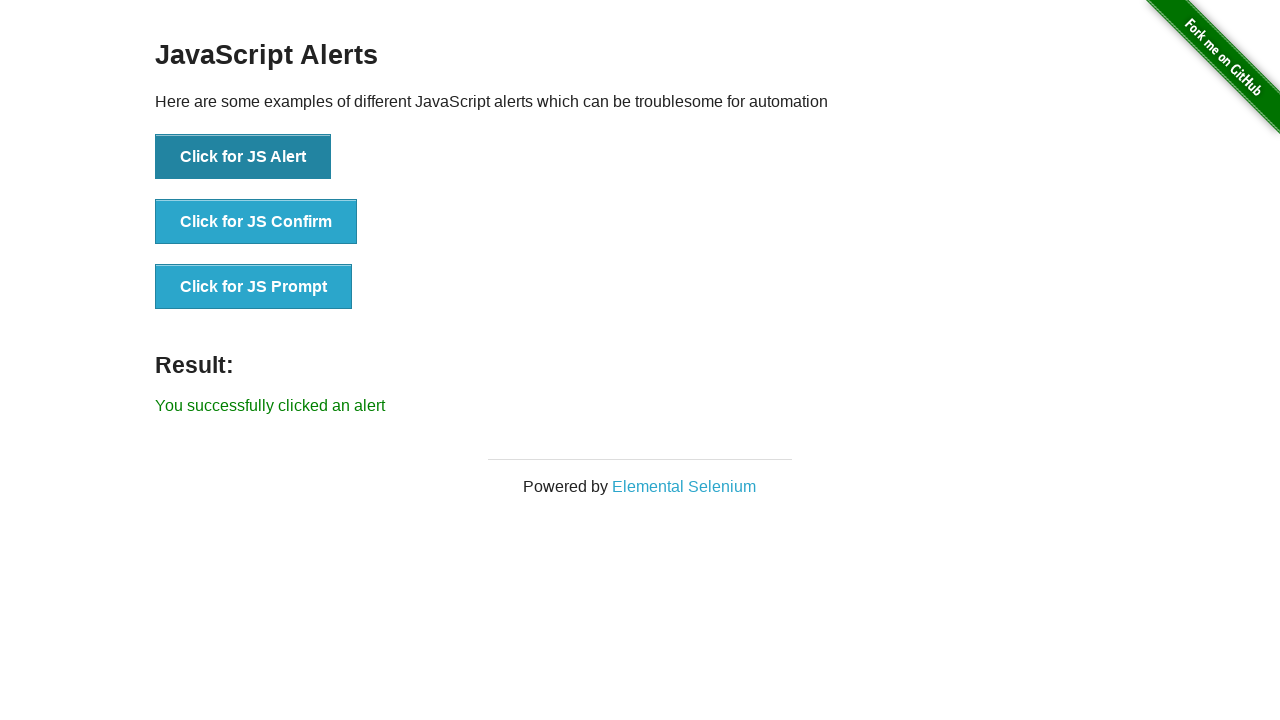

Alert result message displayed after accepting dialog
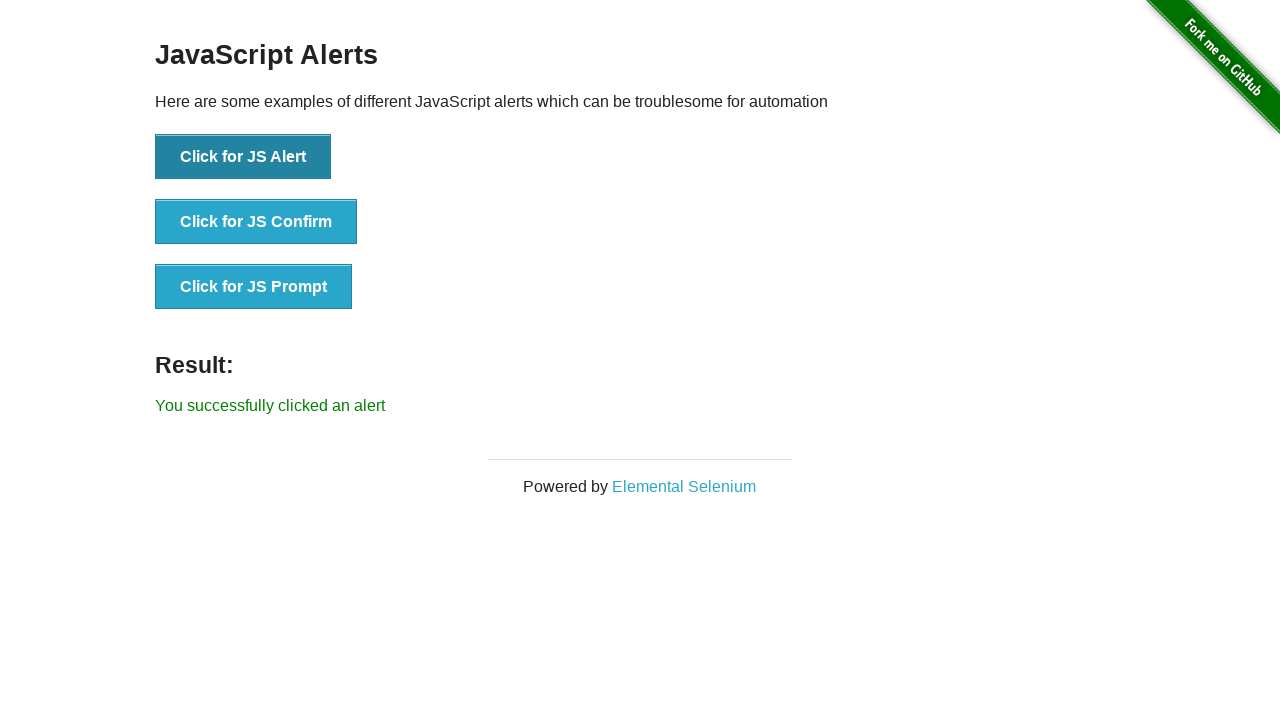

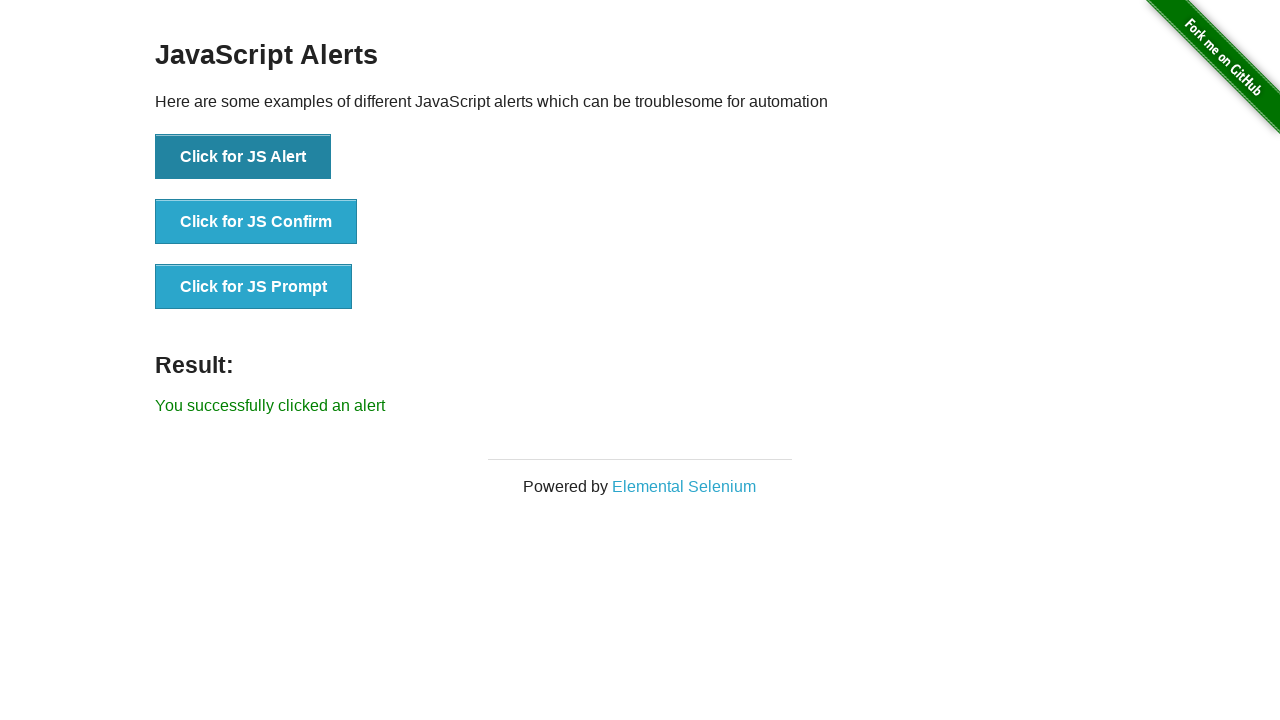